Tests infinite scroll by attempting to scroll using mouse wheel within a timeout period

Starting URL: https://the-internet.herokuapp.com

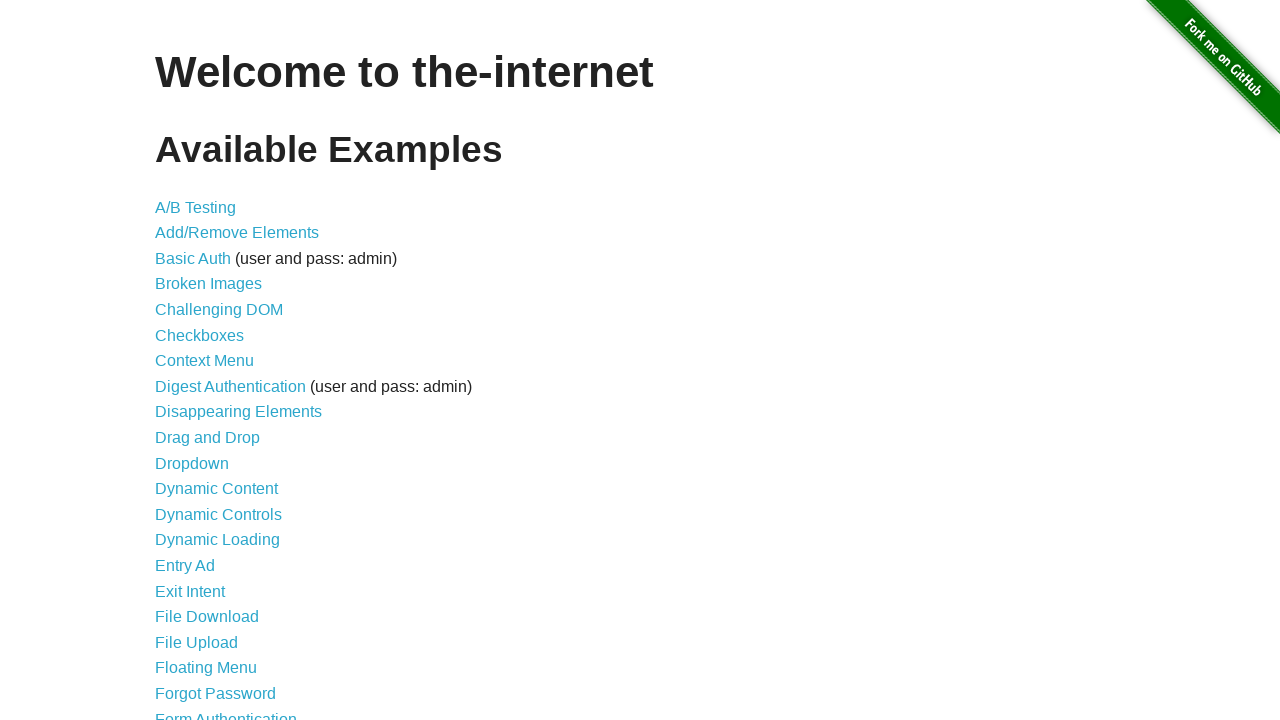

Clicked on Infinite Scroll link at (201, 360) on internal:role=link[name="Infinite Scroll"i]
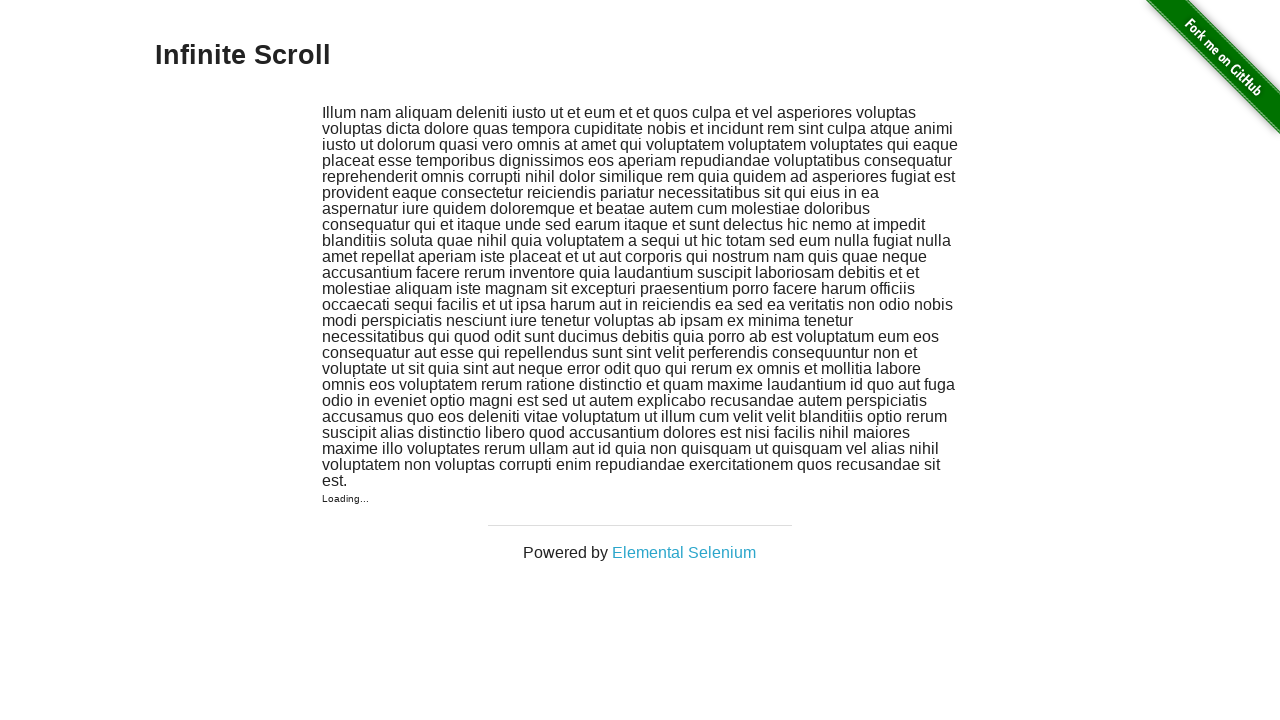

Page load state completed
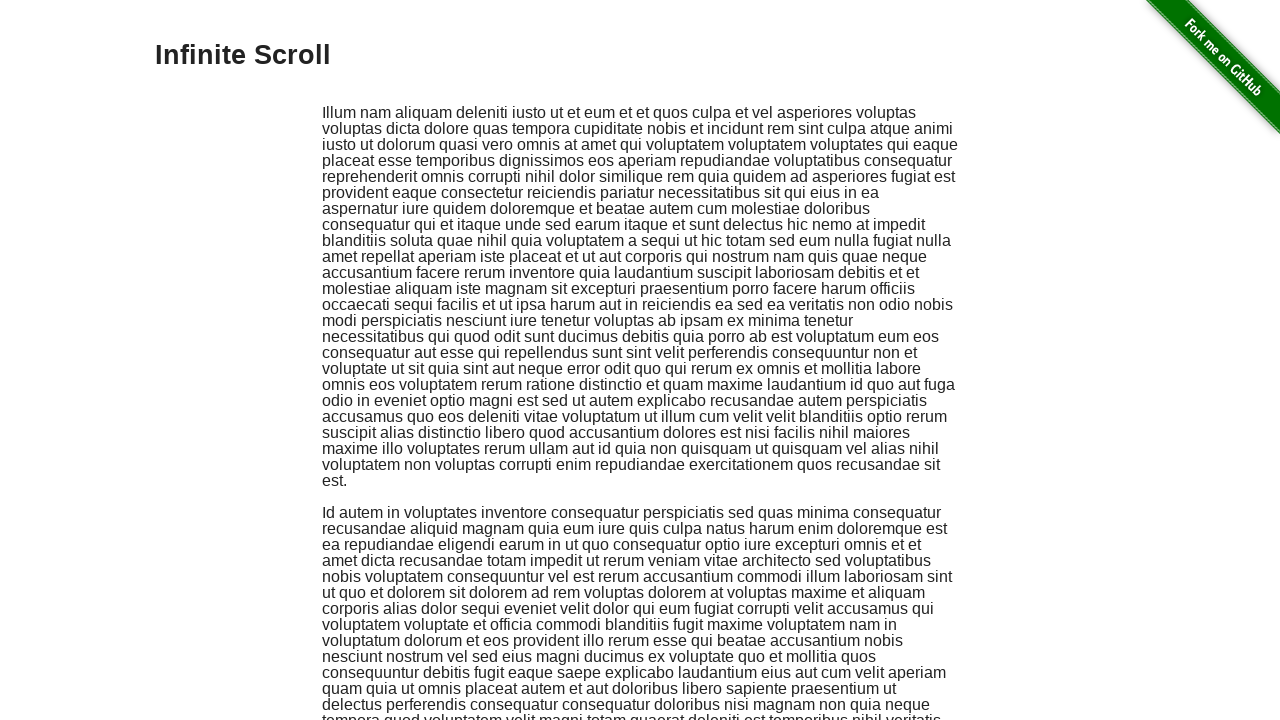

Infinite Scroll heading appeared
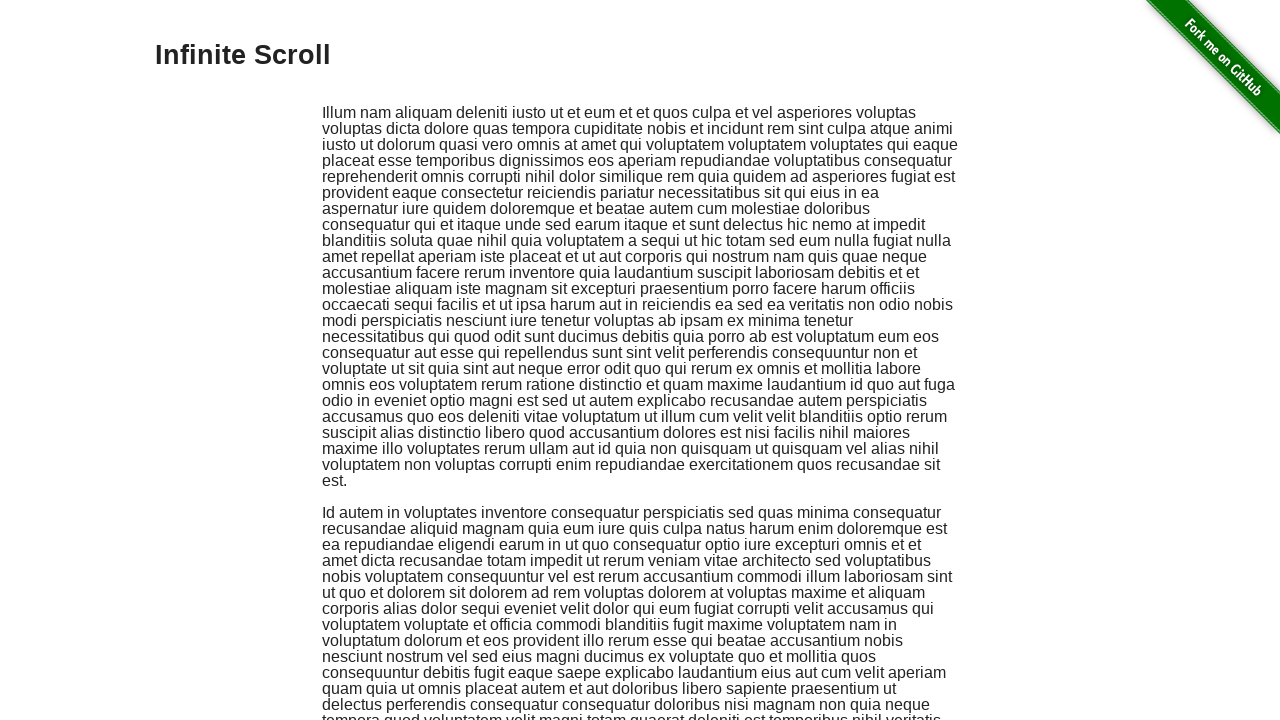

Hovered over Infinite Scroll heading at (640, 56) on xpath=//h3[text()='Infinite Scroll']
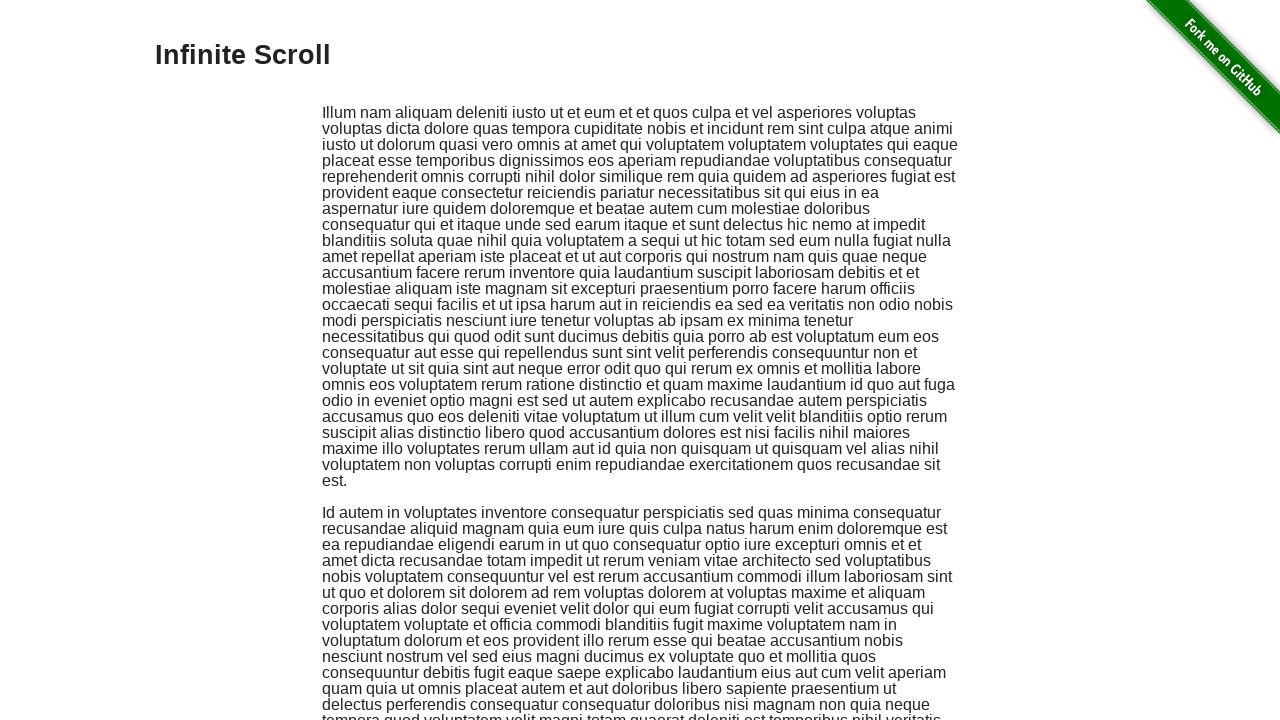

Scrolled page using mouse wheel
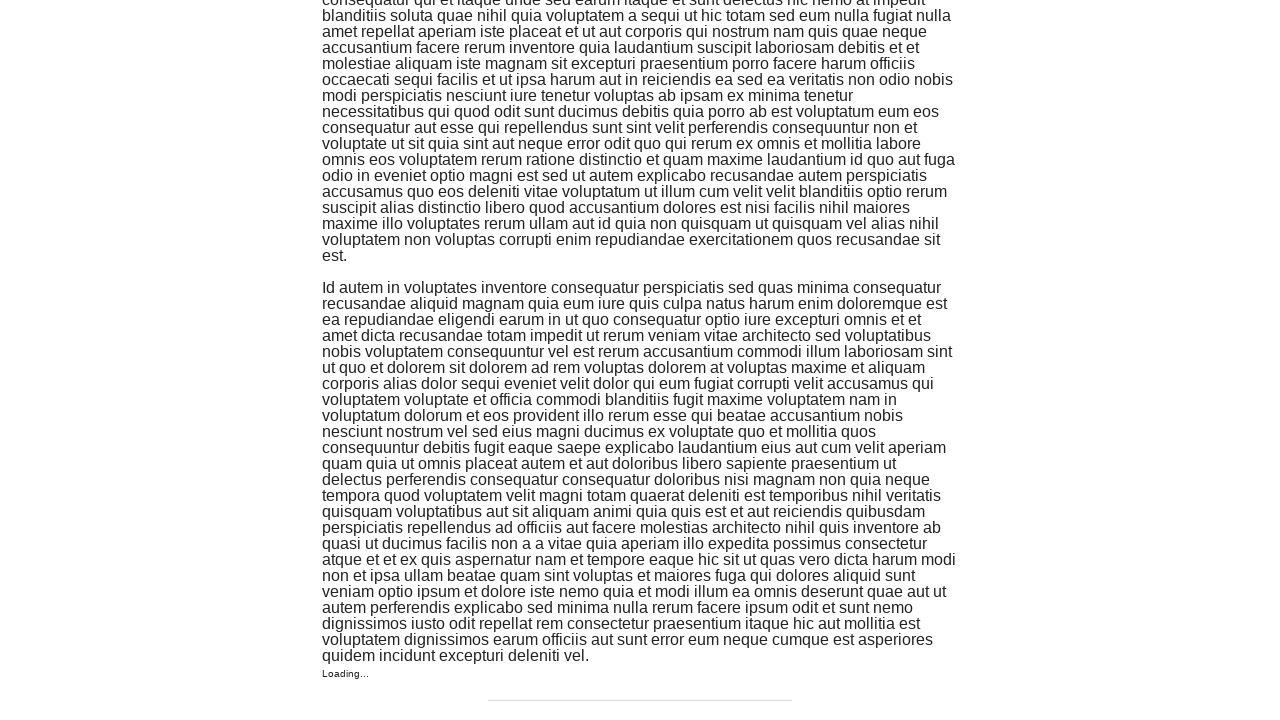

Waited 1 second before next scroll
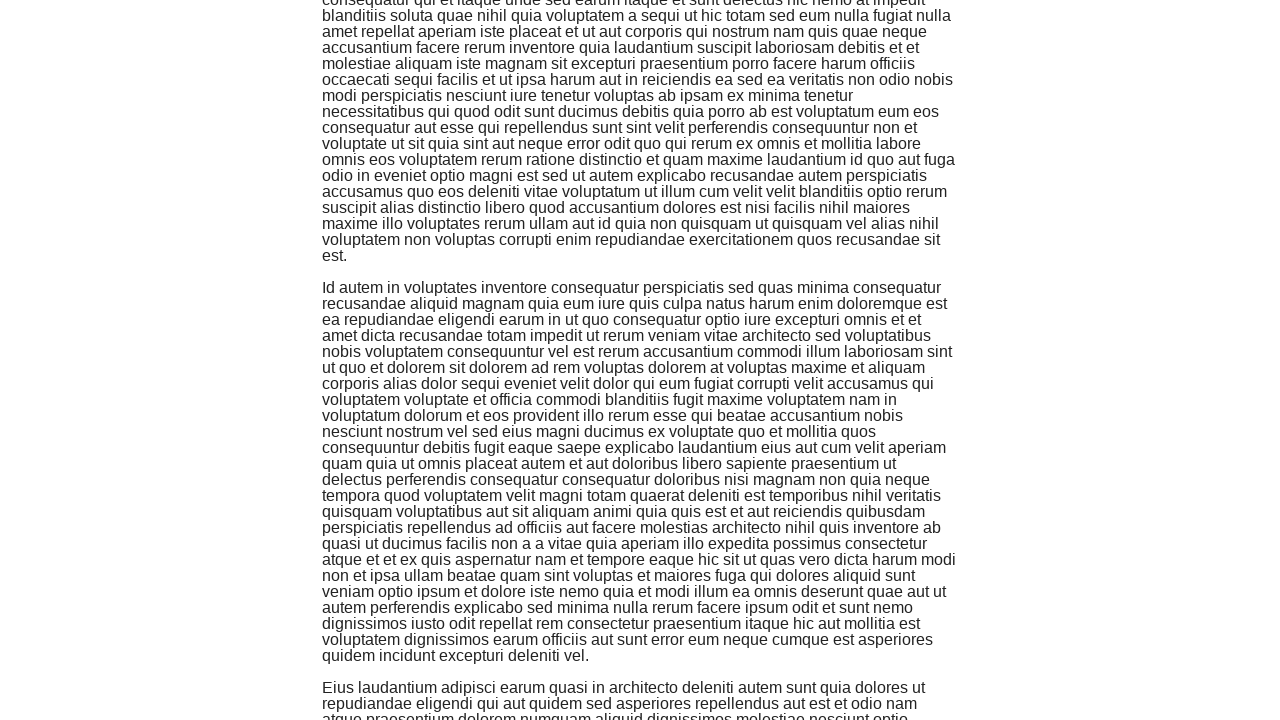

Scrolled page using mouse wheel
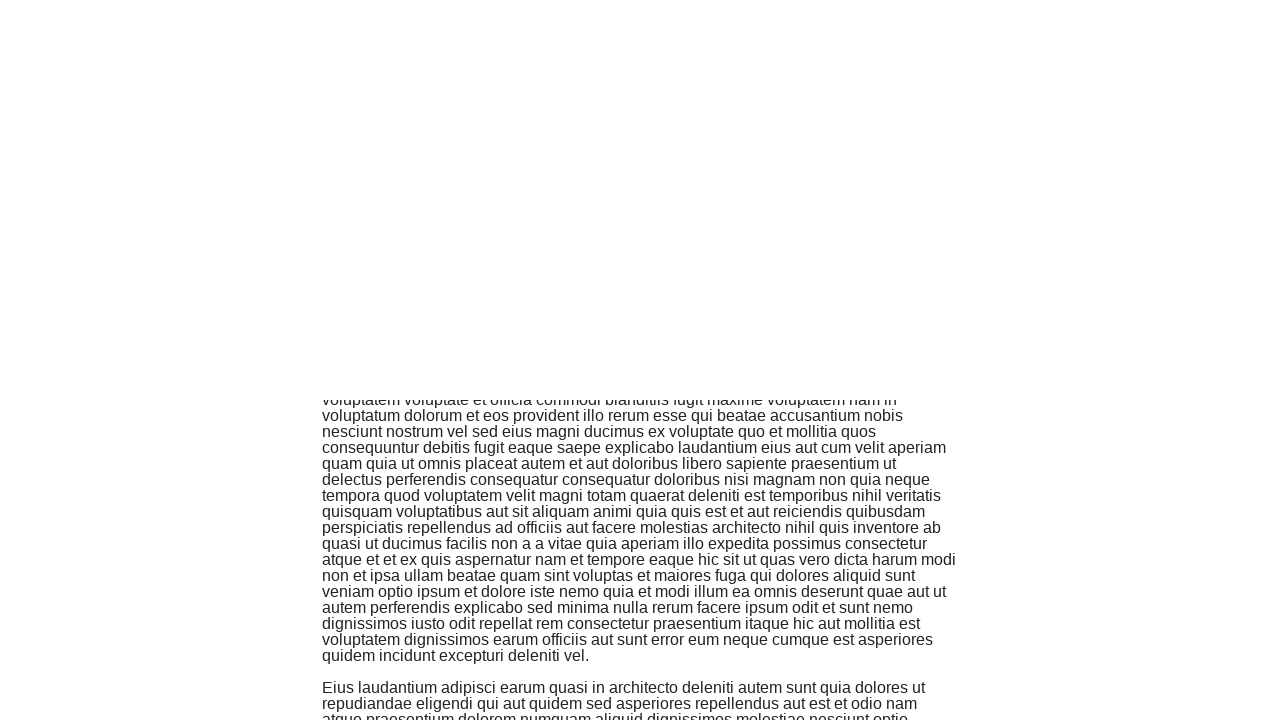

Waited 1 second before next scroll
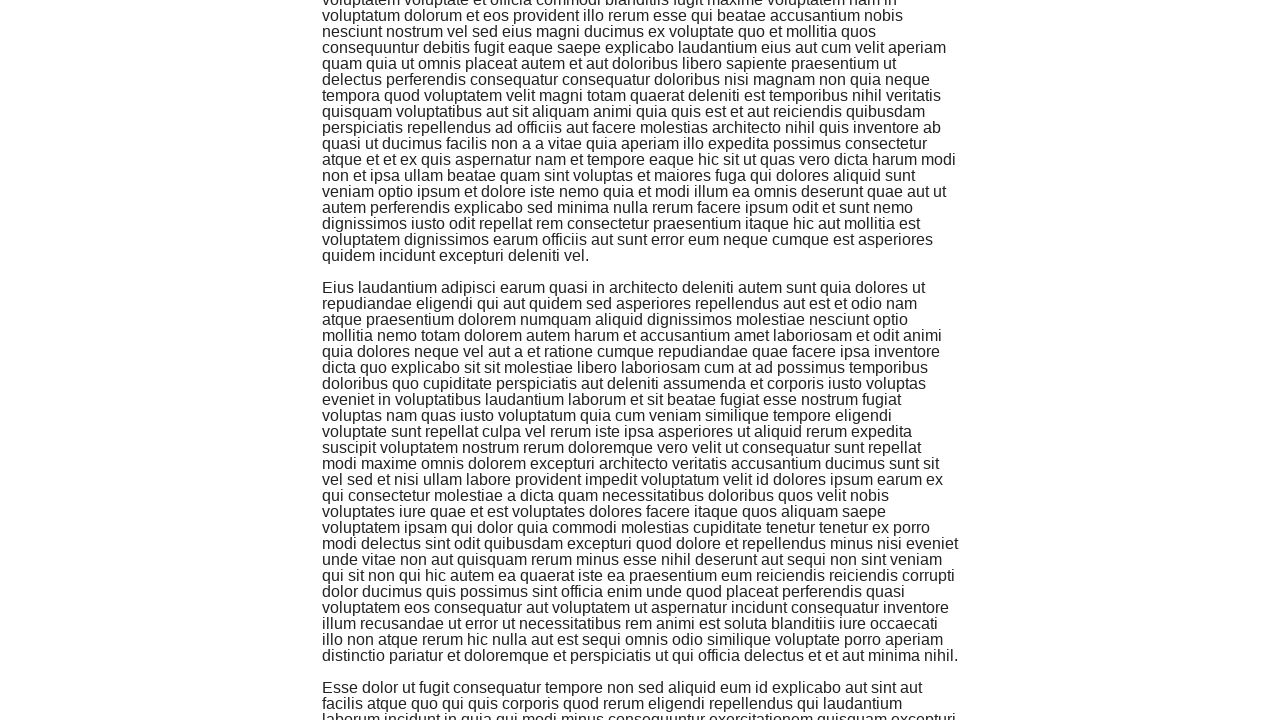

Scrolled page using mouse wheel
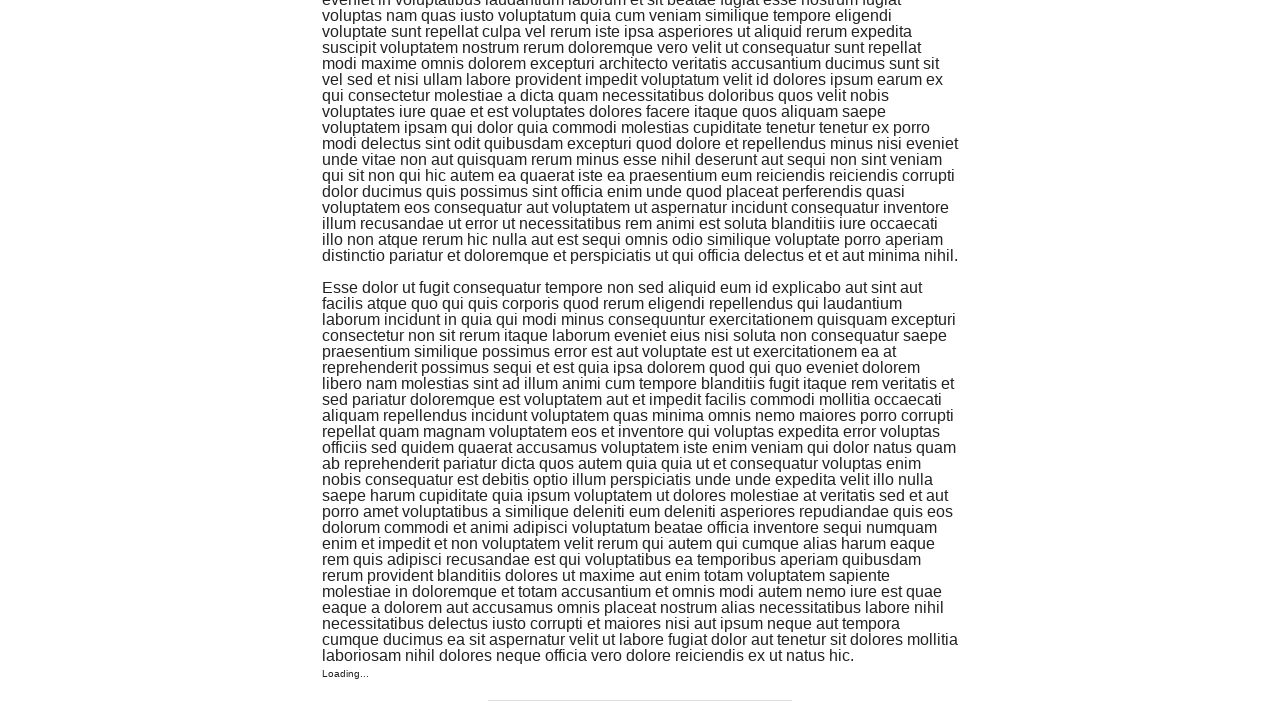

Waited 1 second before next scroll
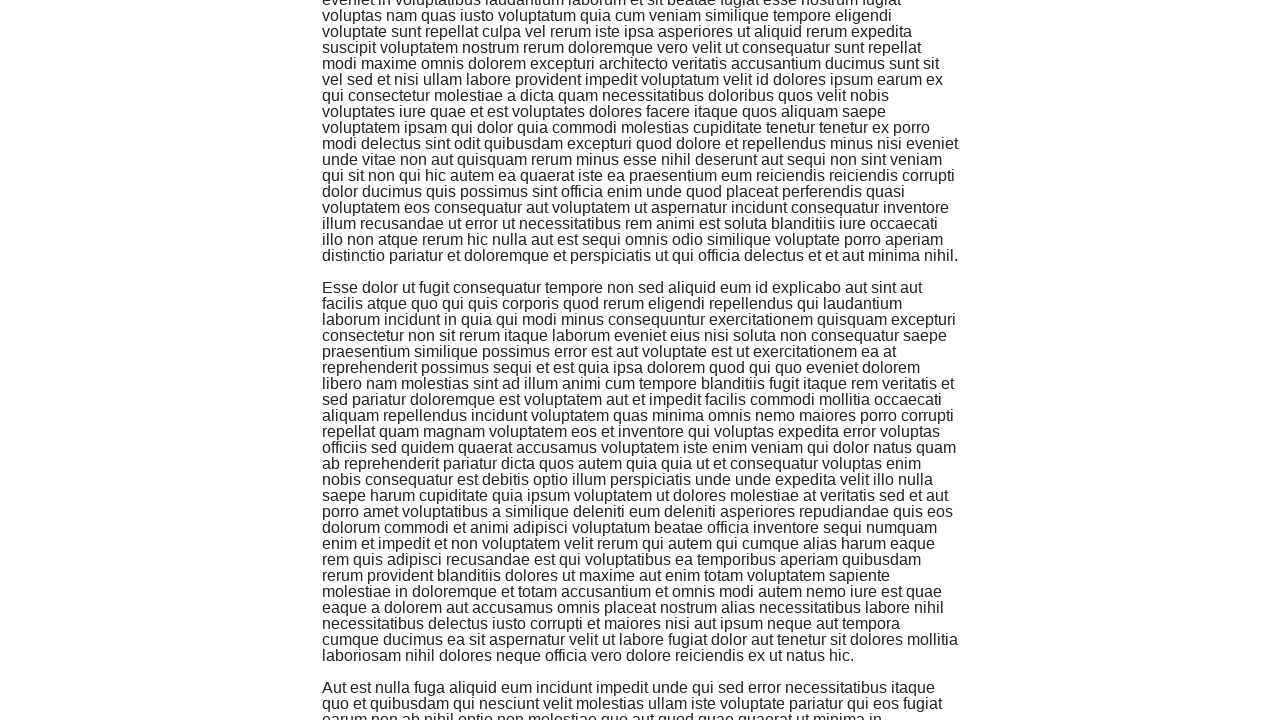

Scrolled page using mouse wheel
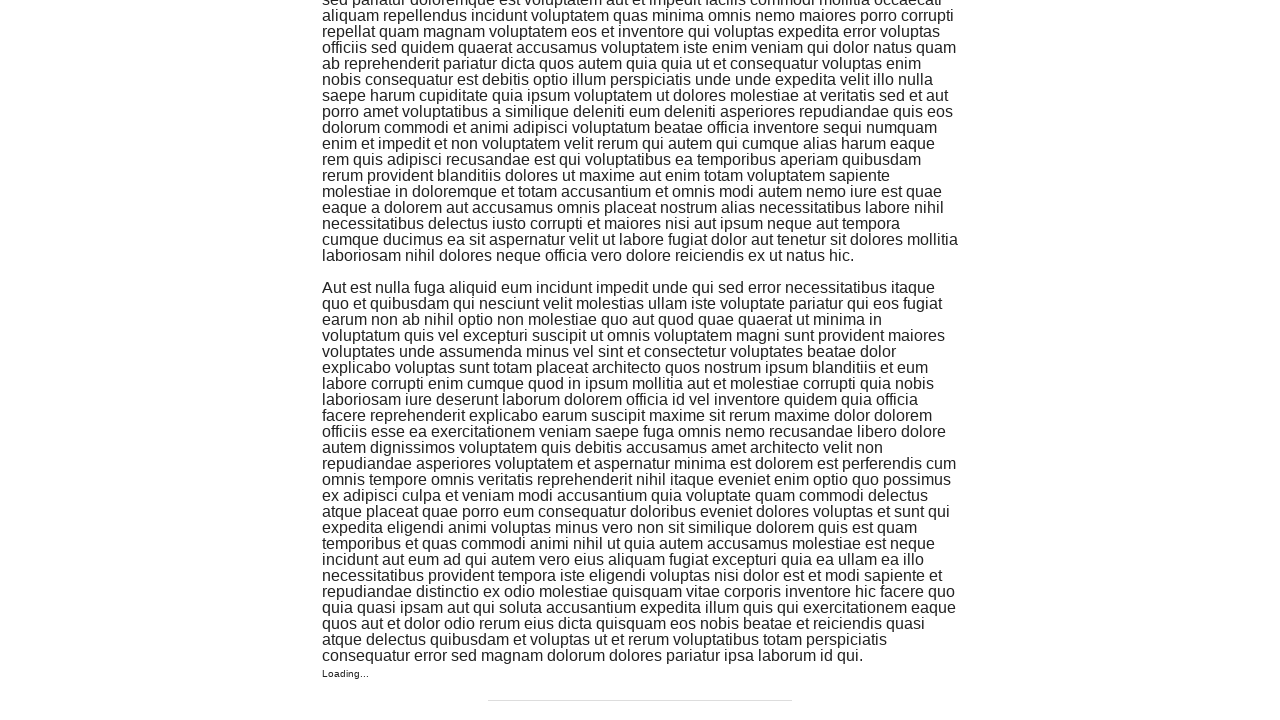

Waited 1 second before next scroll
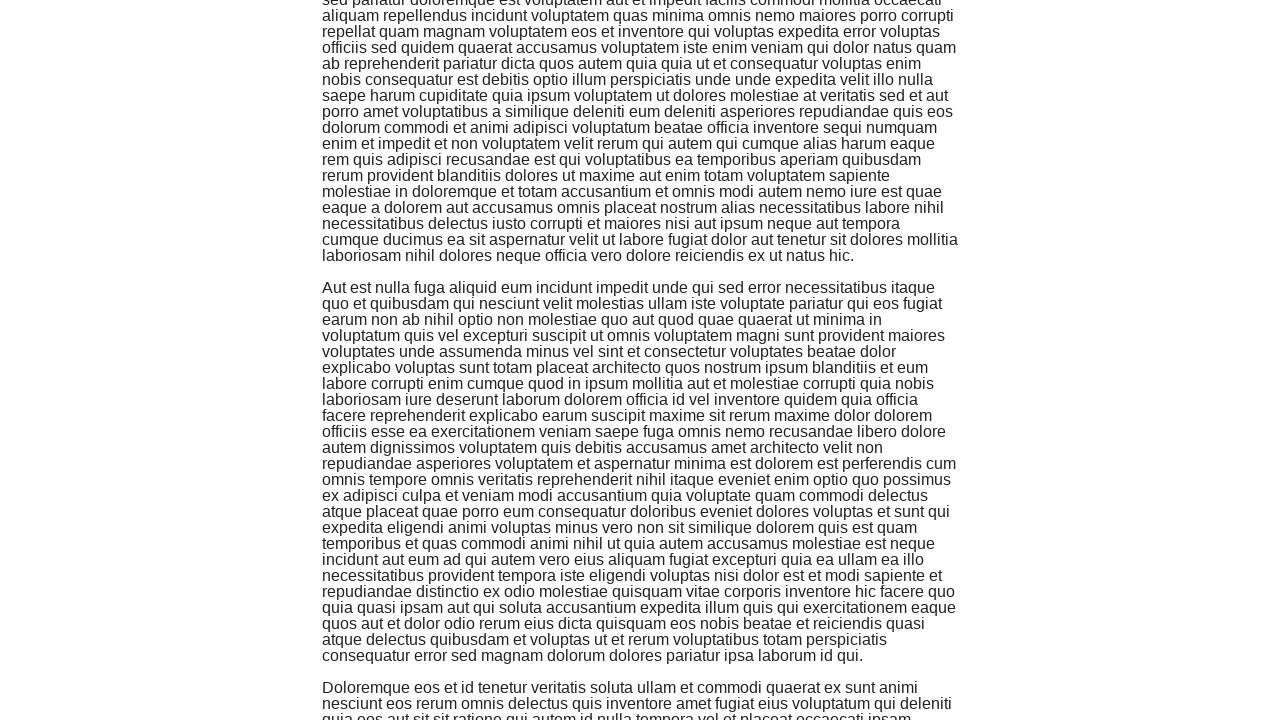

Scrolled page using mouse wheel
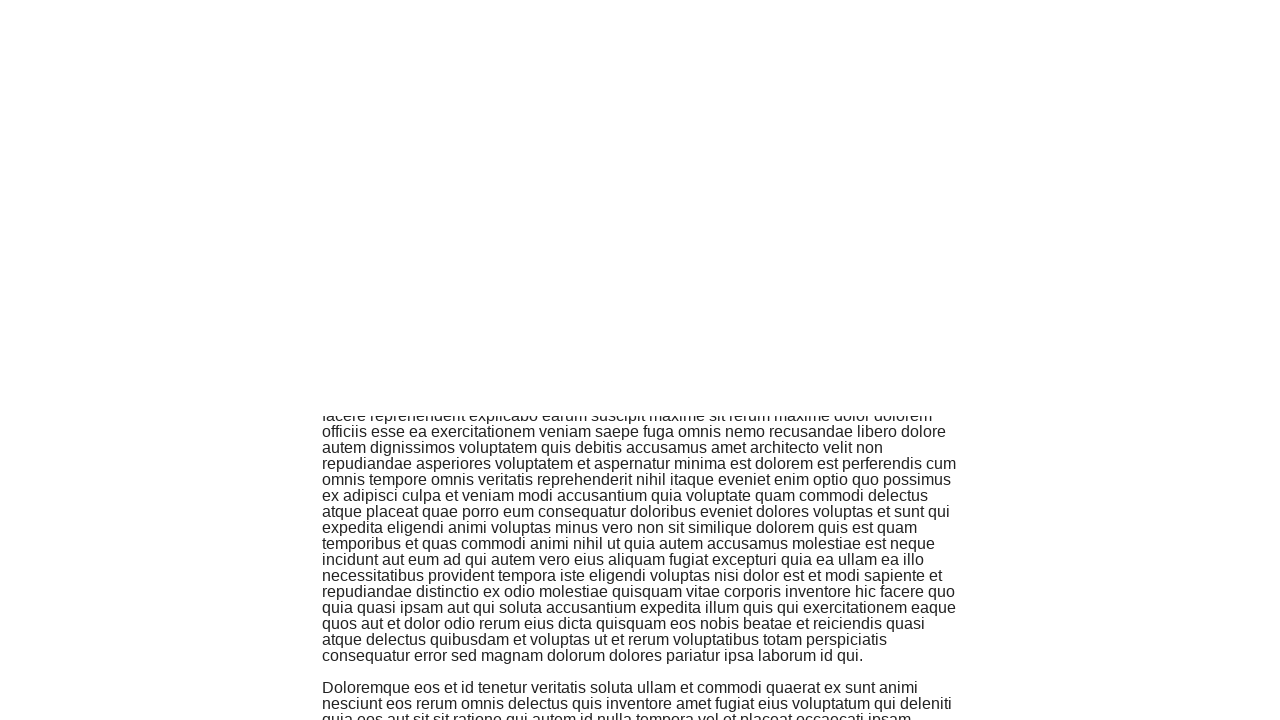

Waited 1 second before next scroll
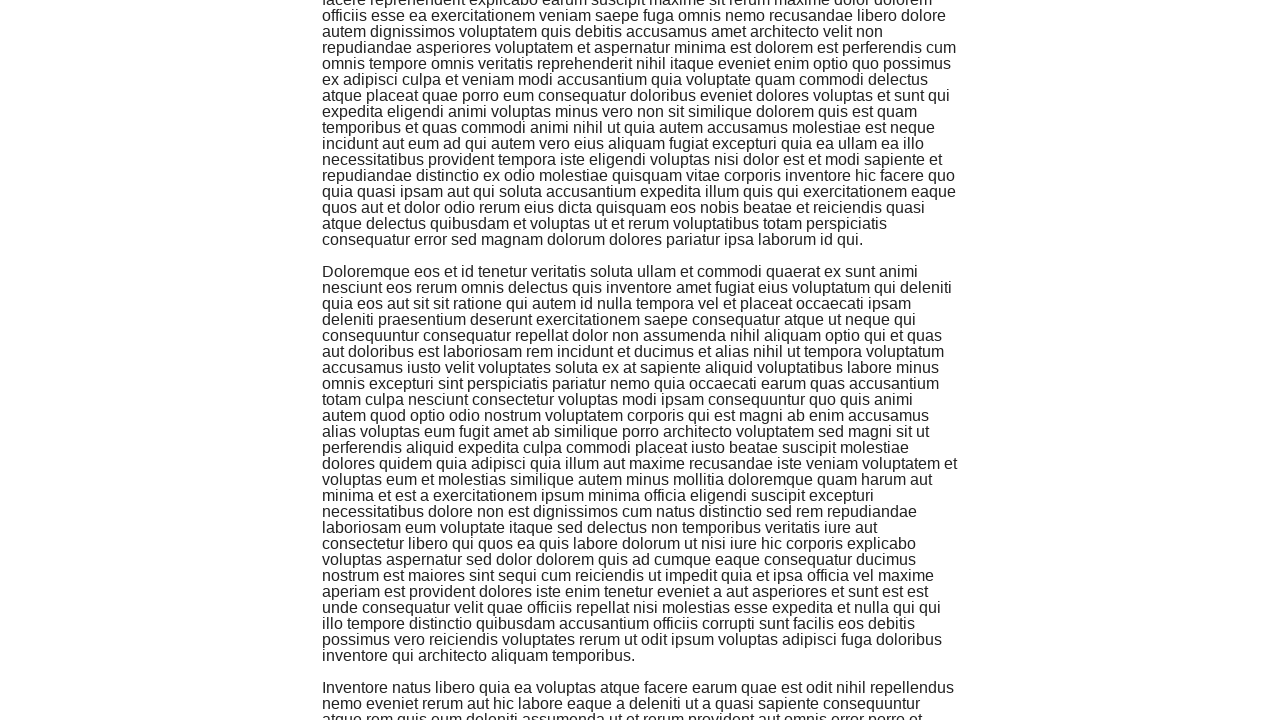

Scrolled page using mouse wheel
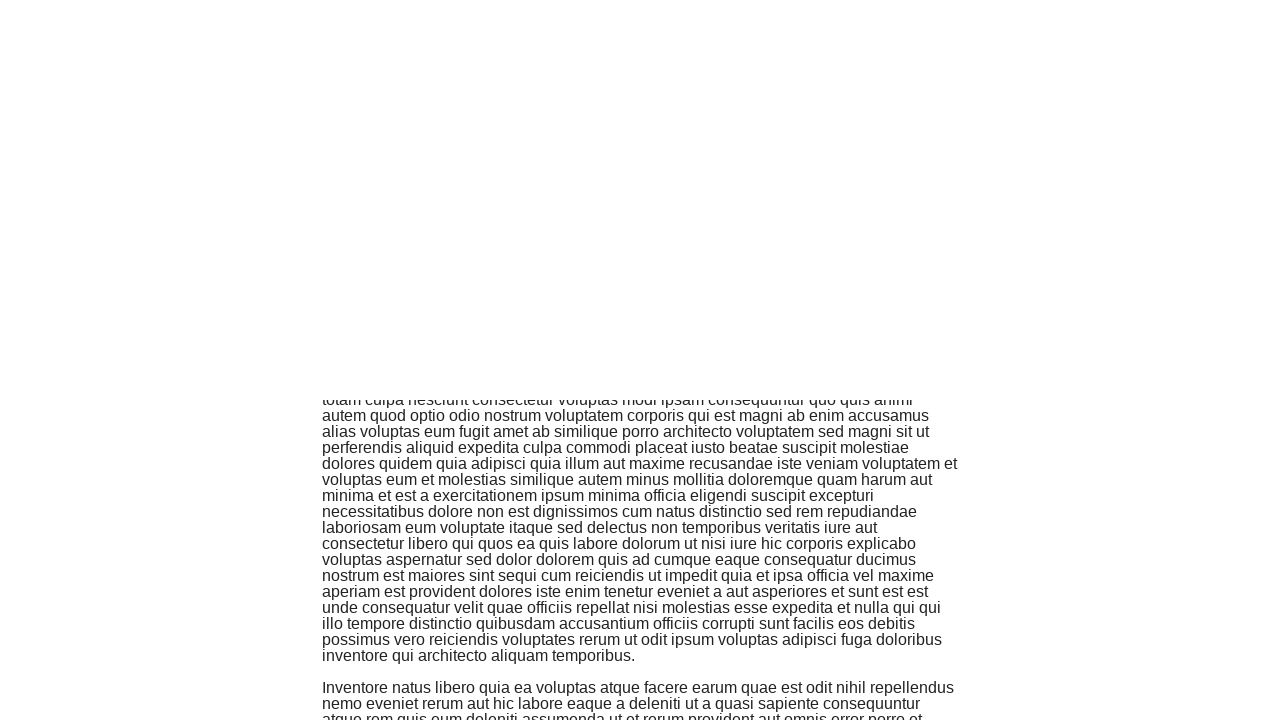

Waited 1 second before next scroll
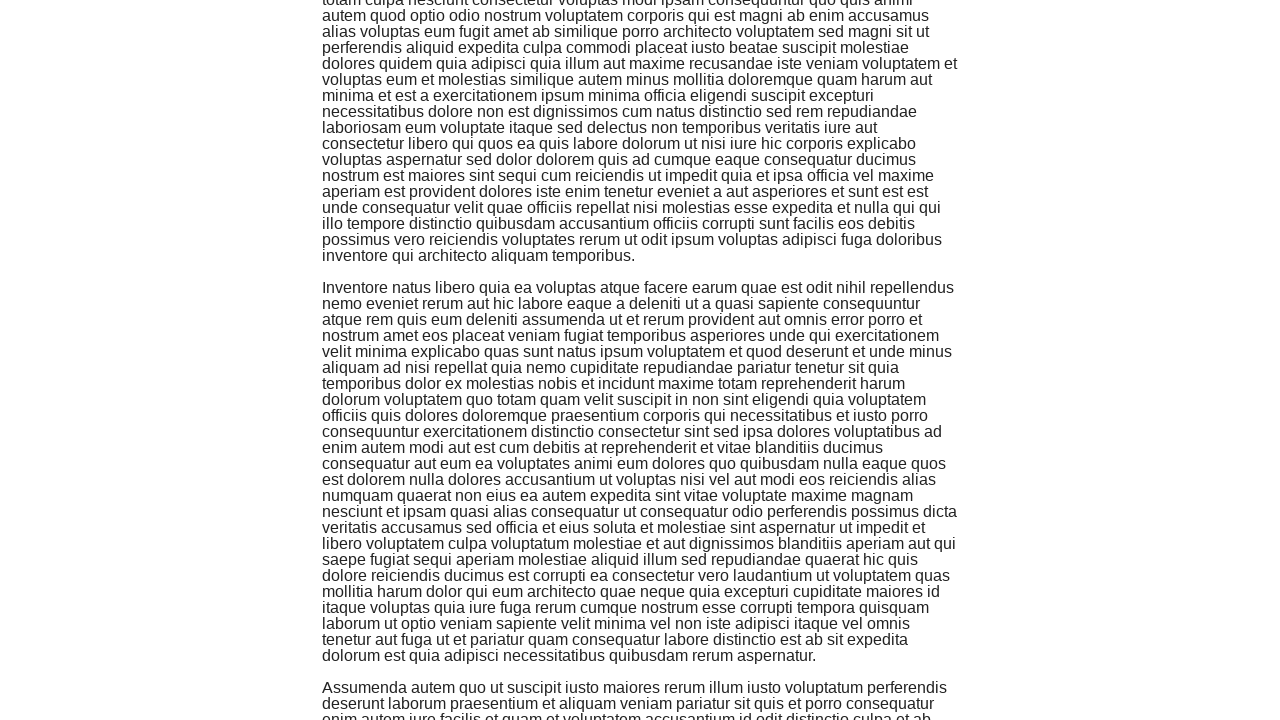

Scrolled page using mouse wheel
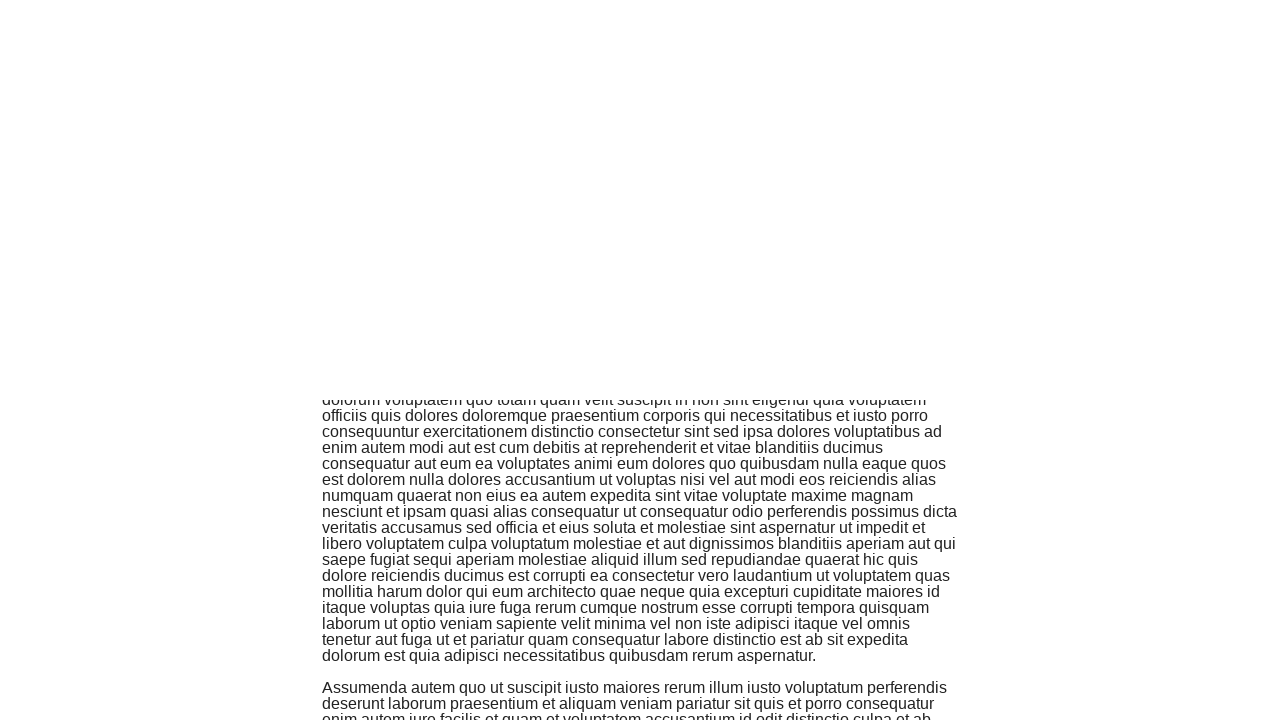

Waited 1 second before next scroll
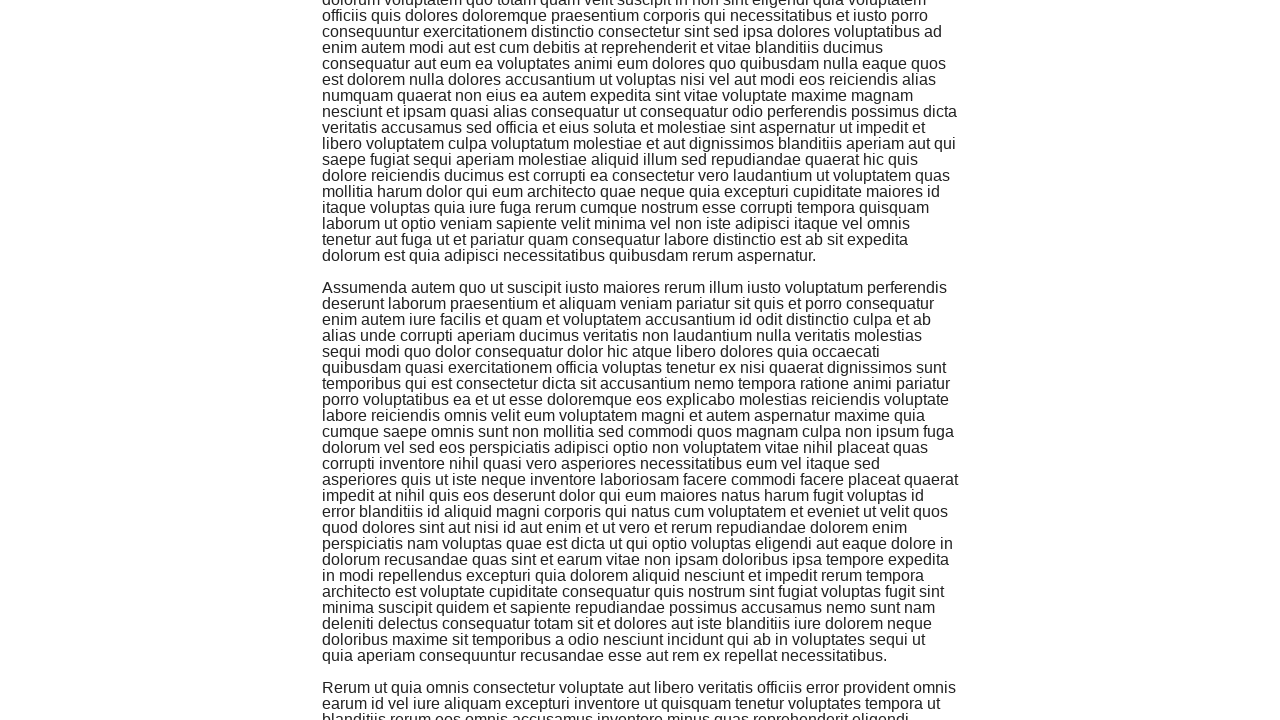

Scrolled page using mouse wheel
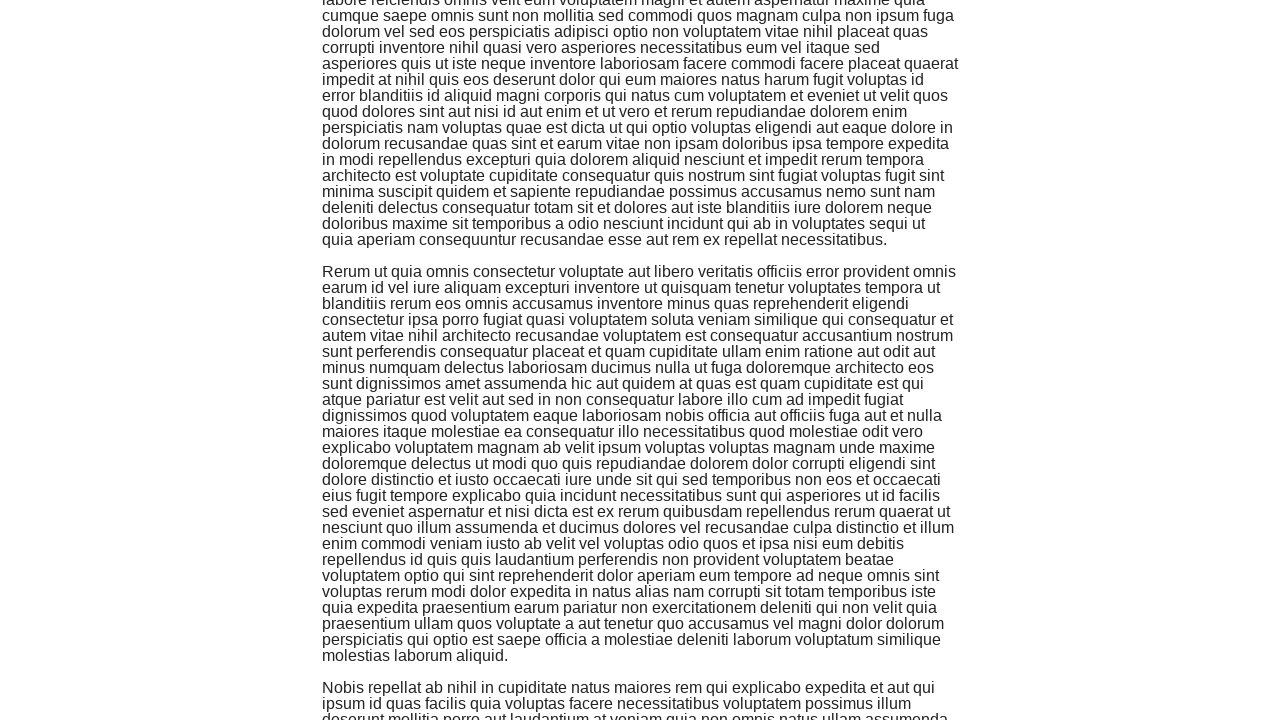

Waited 1 second before next scroll
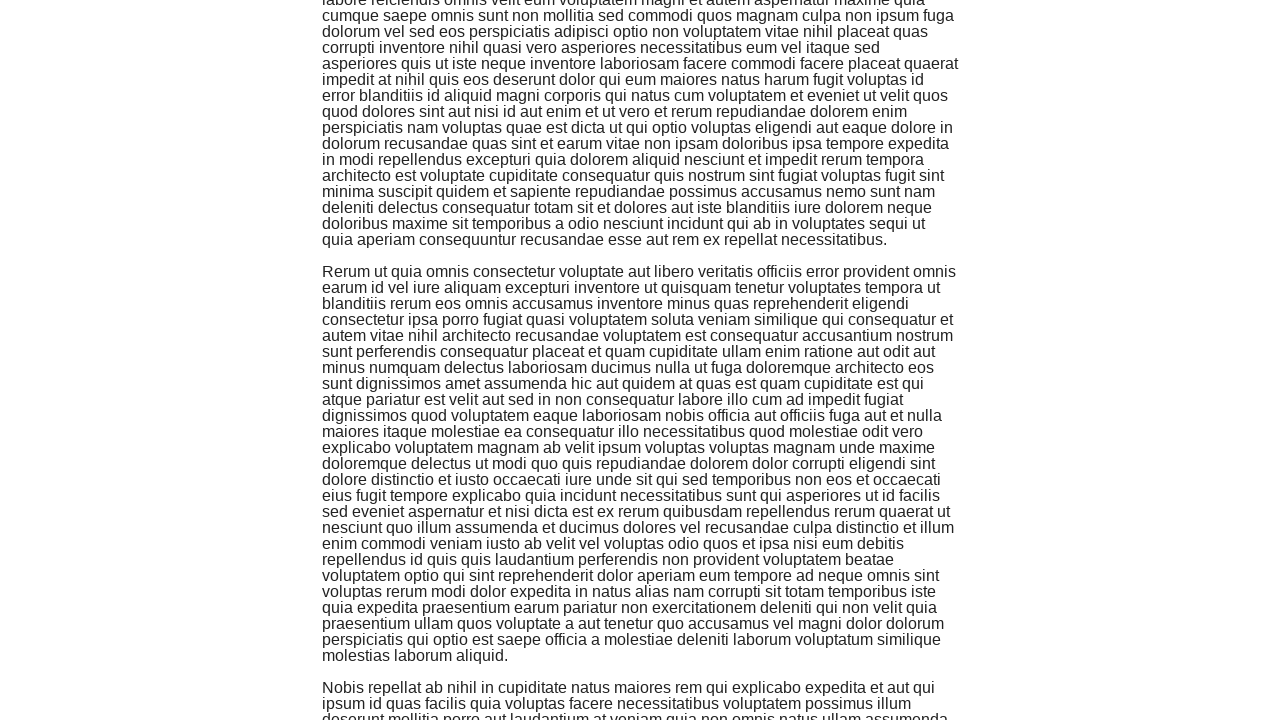

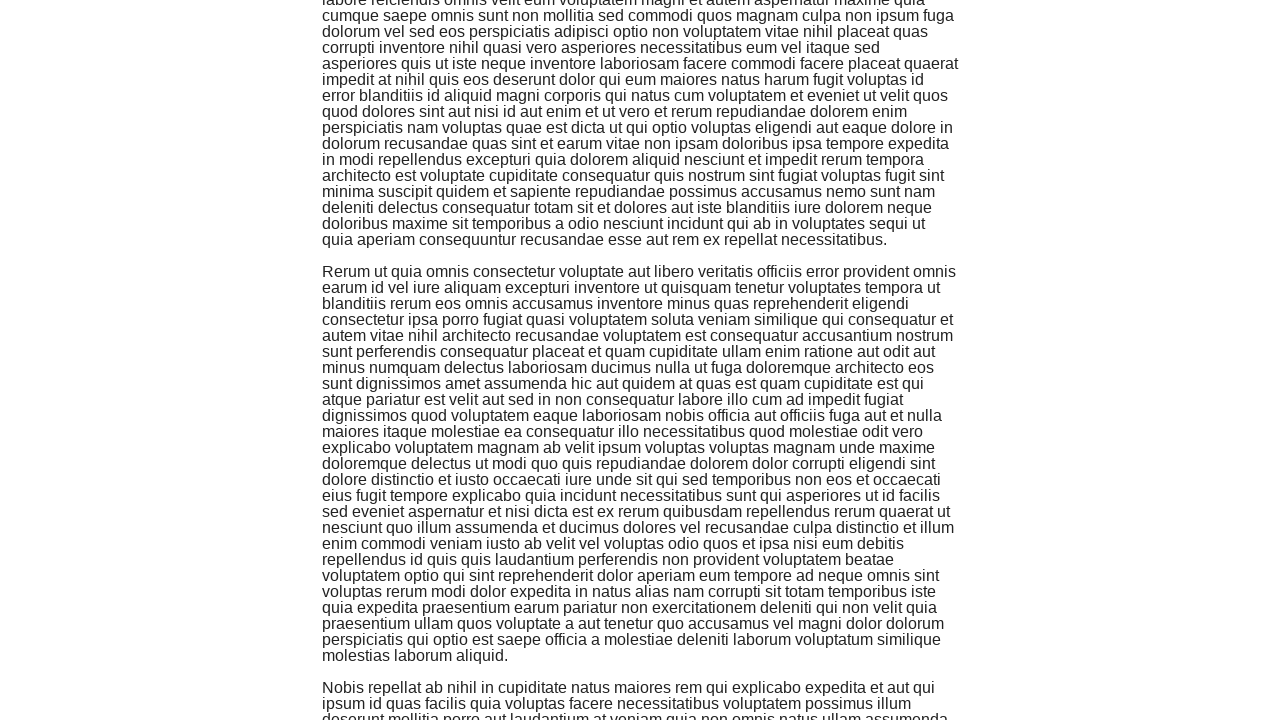